Tests dropdown selection functionality by selecting an option by its index position

Starting URL: https://automationtesting.co.uk/dropdown.html

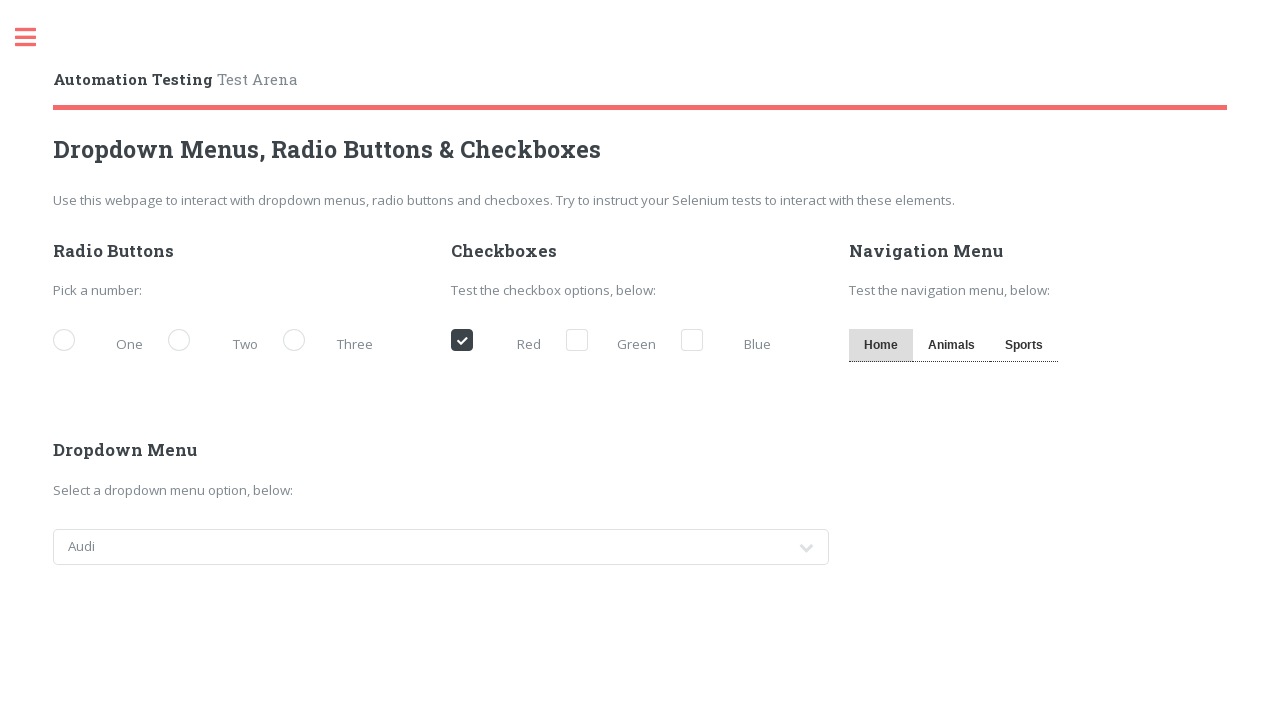

Navigated to dropdown test page
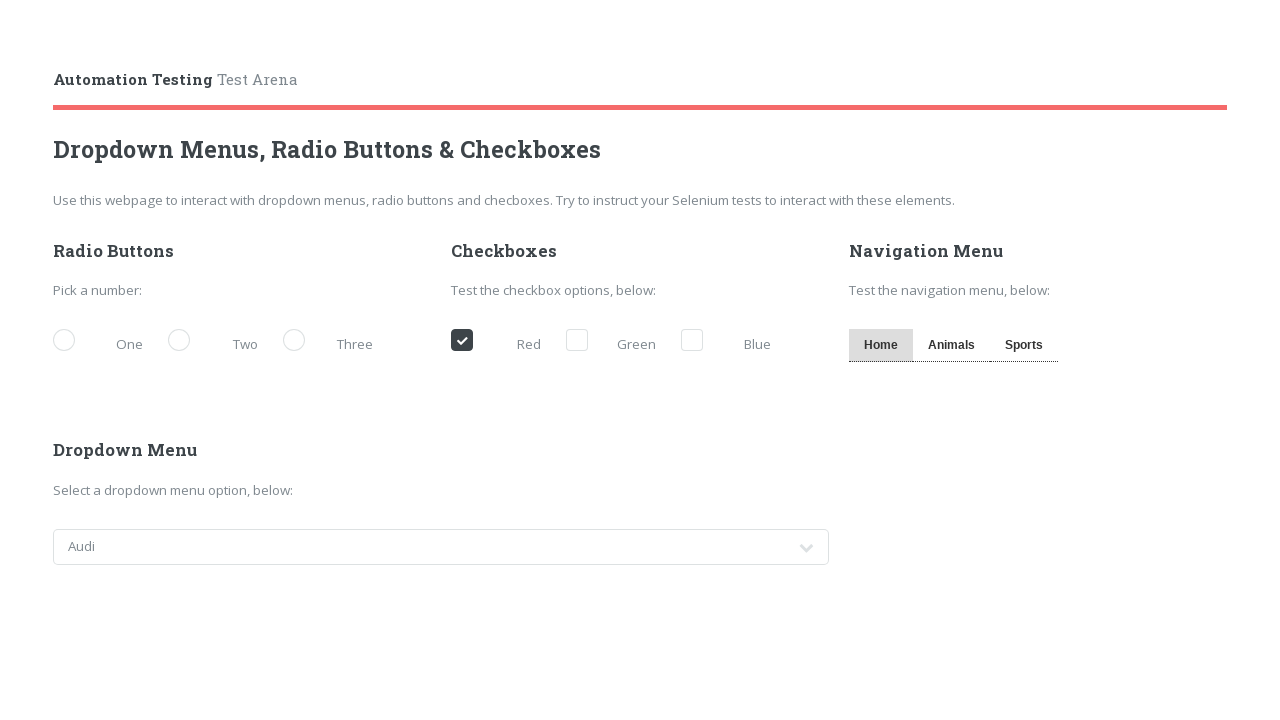

Selected the 4th option (index 3) from the cars dropdown on #cars
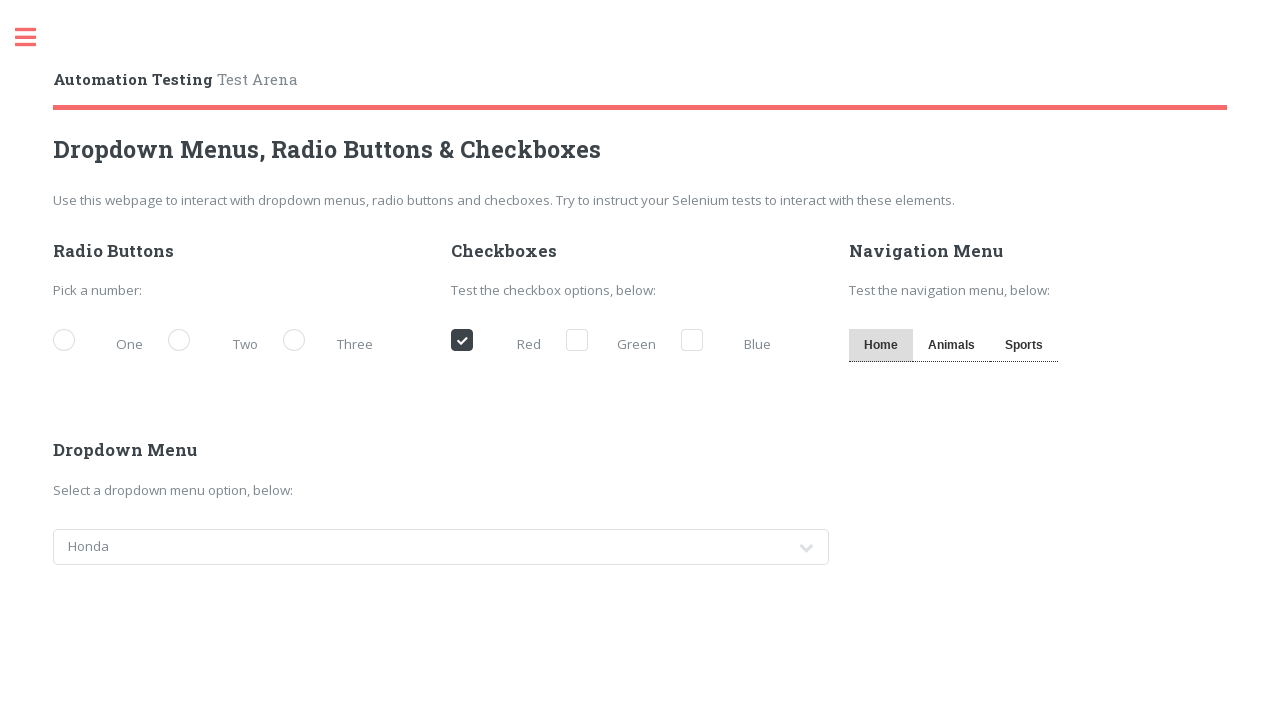

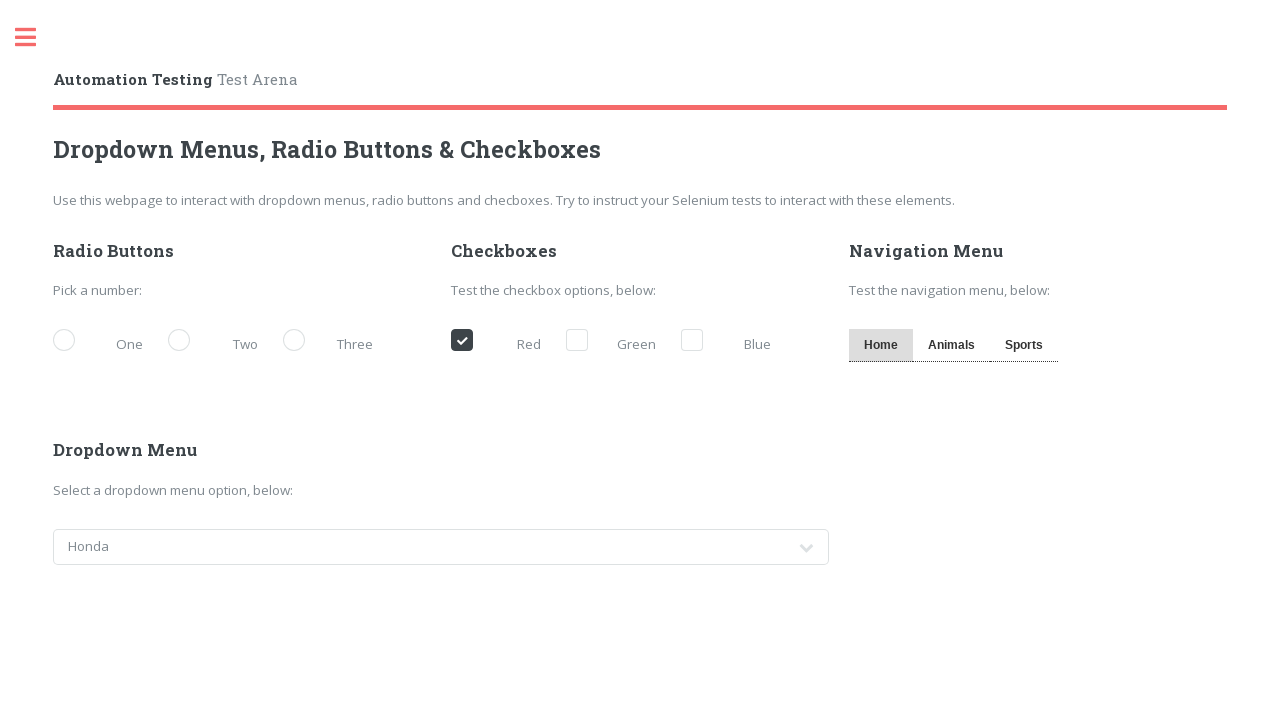